Tests AJAX functionality by clicking a button that triggers content changes and waiting for dynamic text updates including a delayed message

Starting URL: https://v1.training-support.net/selenium/ajax

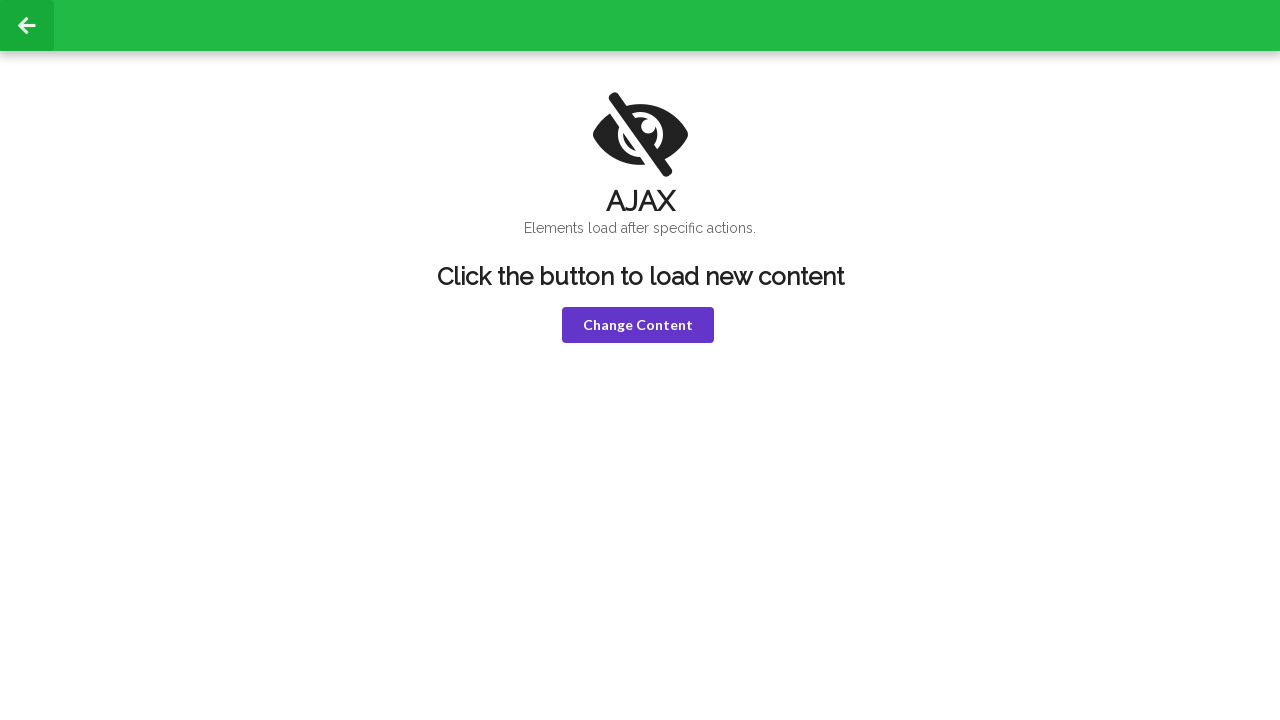

Clicked the violet 'change content' button to trigger AJAX at (638, 325) on button.violet
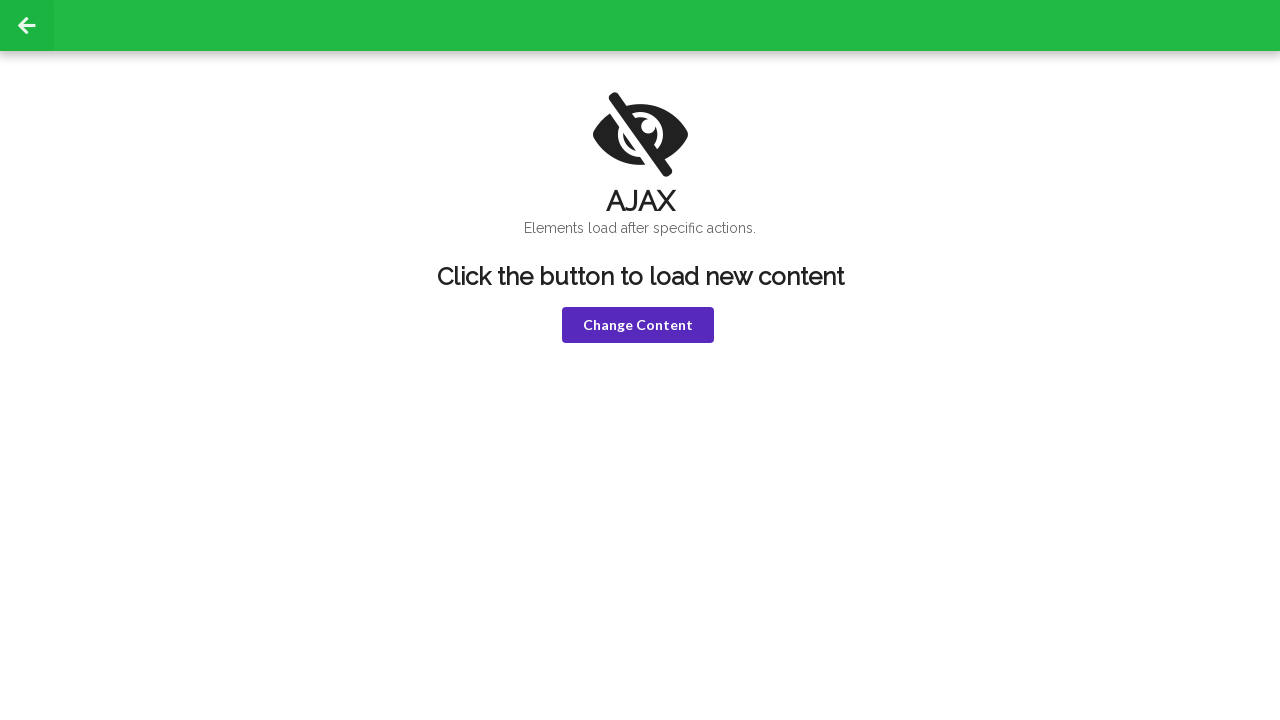

H1 element became visible after button click
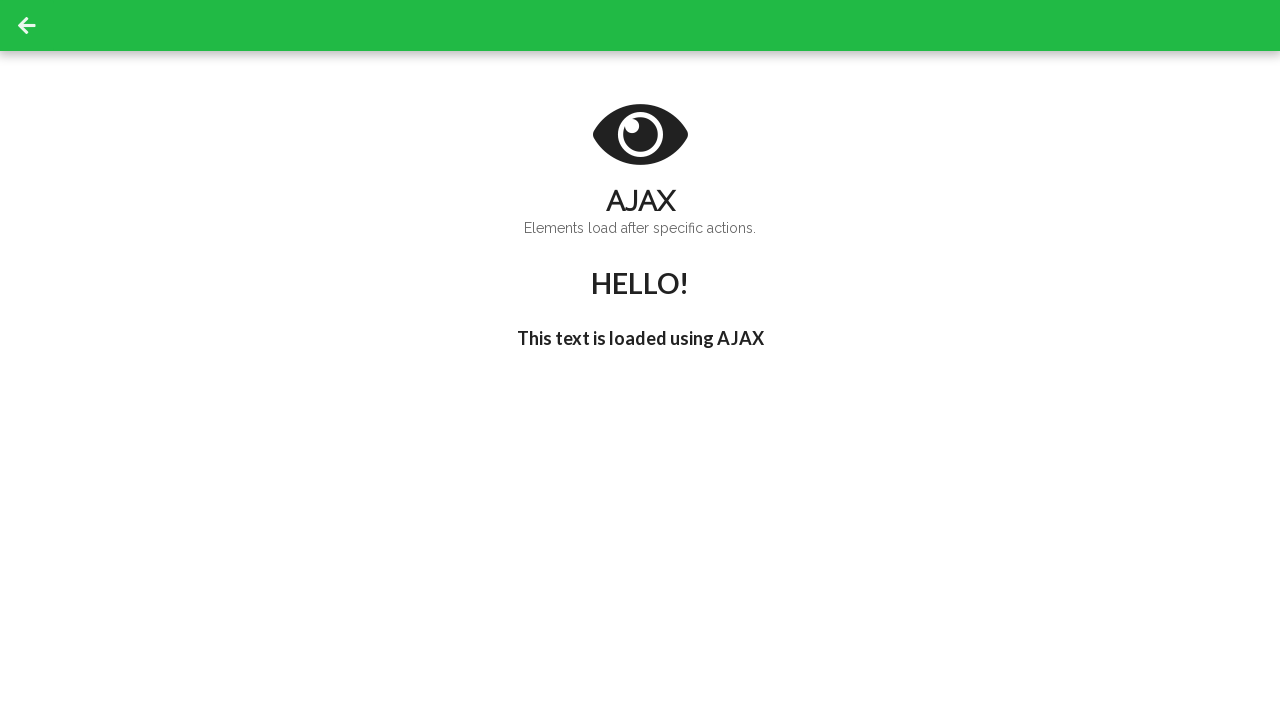

Delayed message 'I'm late!' appeared in h3 element
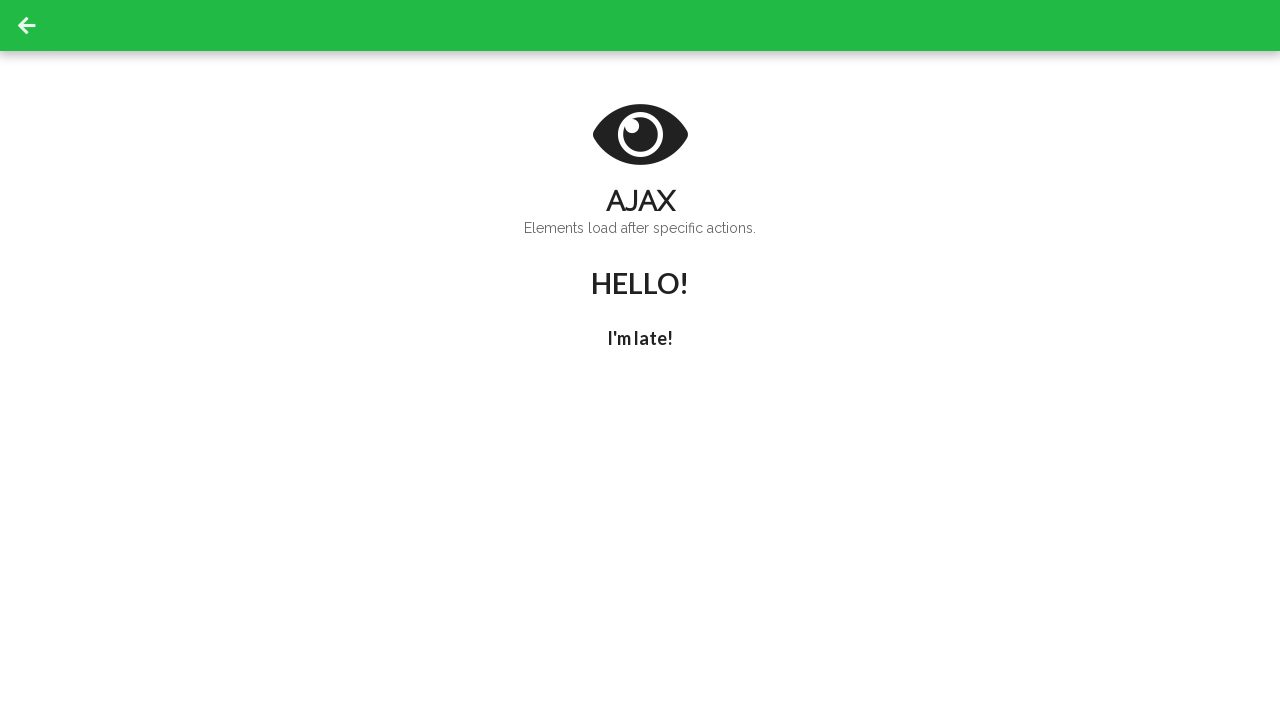

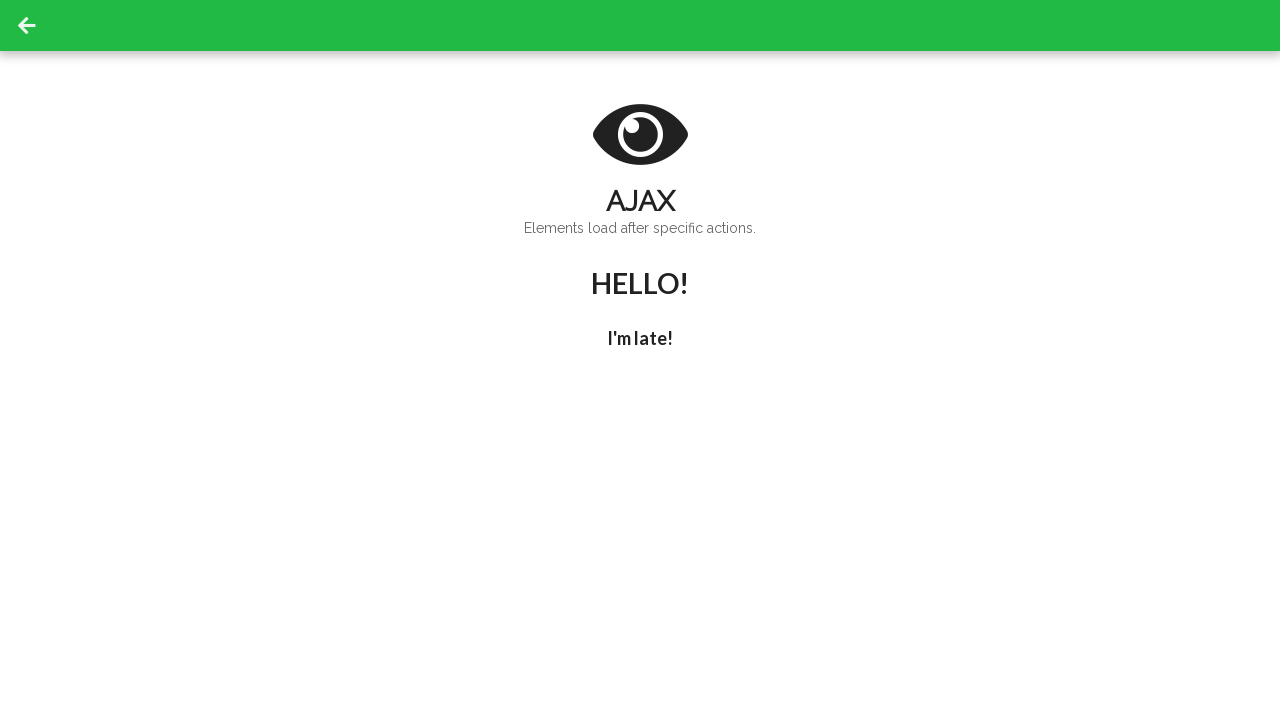